Tests the context click (right-click) functionality on the Flipkart homepage by performing a right-click action on the page.

Starting URL: https://www.flipkart.com

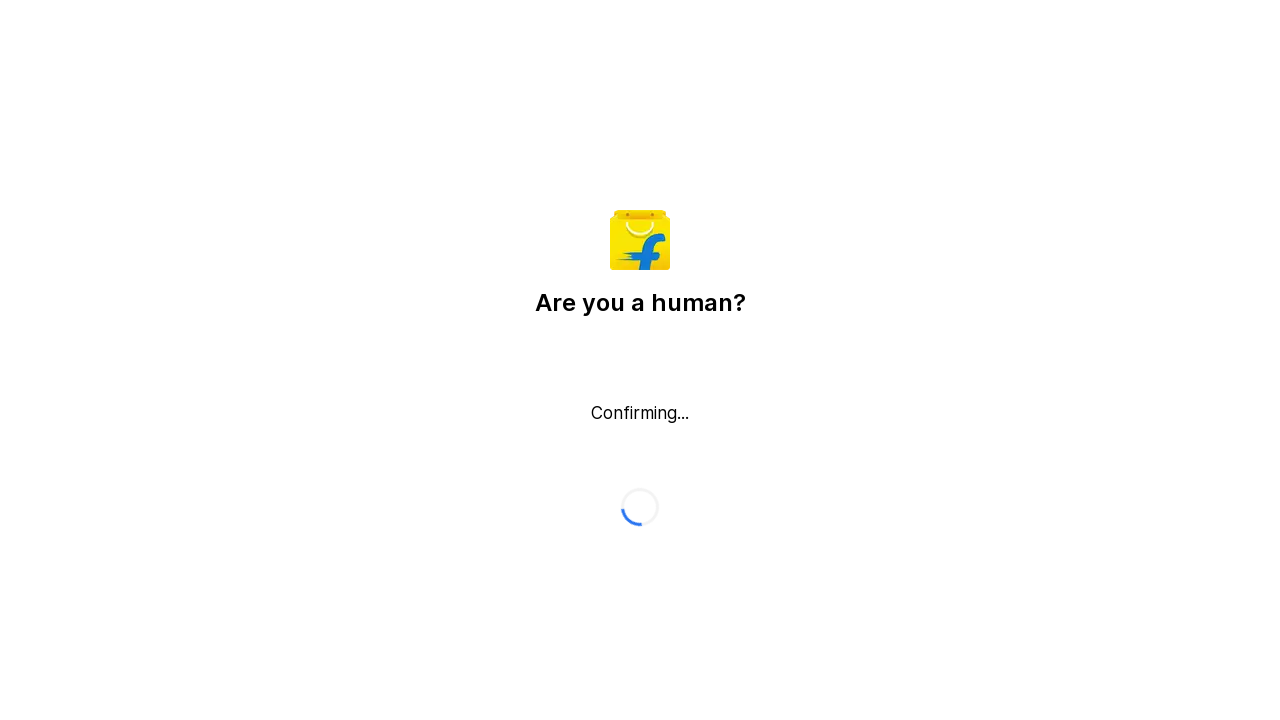

Performed context click (right-click) on the Flipkart homepage body at (640, 360) on body
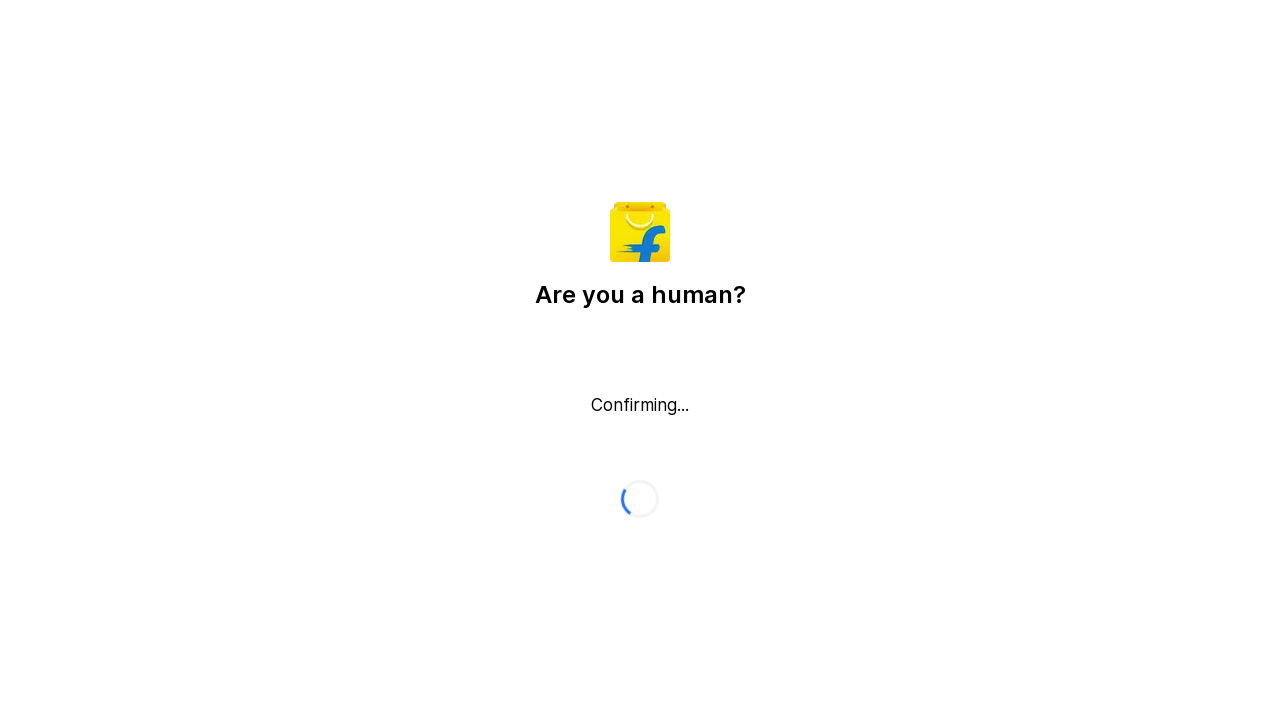

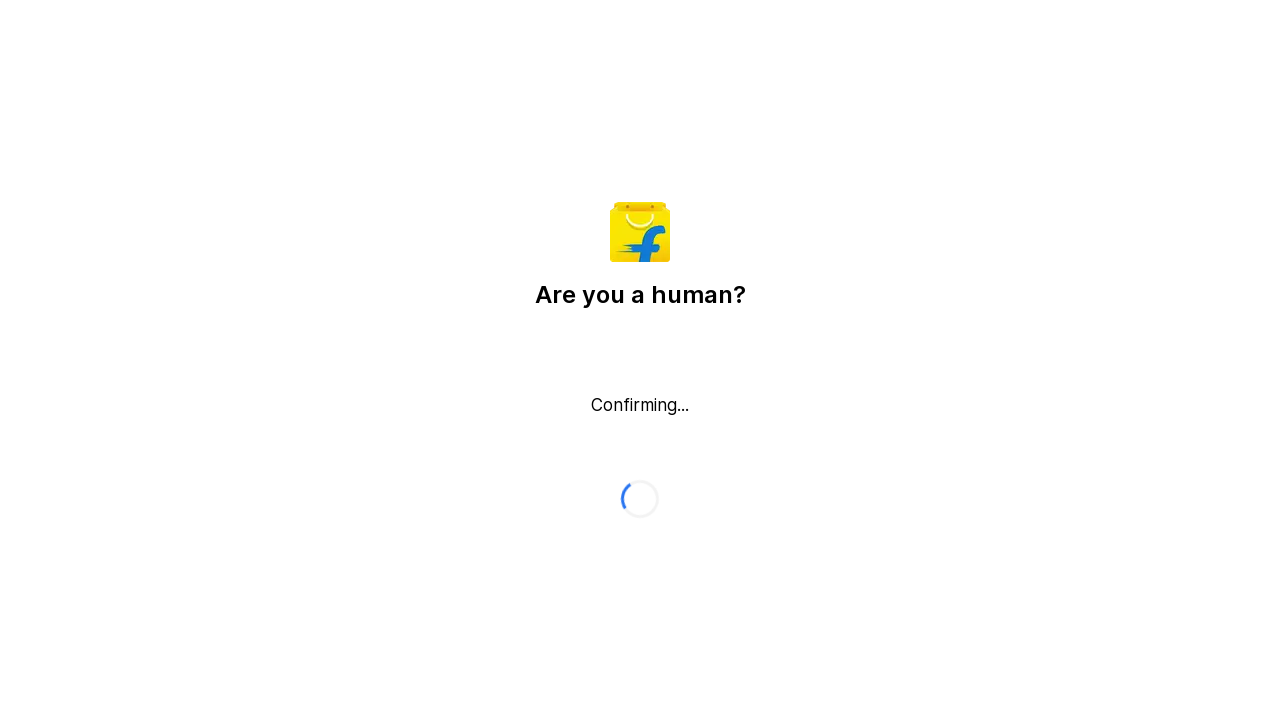